Tests clearing the complete state of all items by checking then unchecking the toggle-all

Starting URL: https://demo.playwright.dev/todomvc

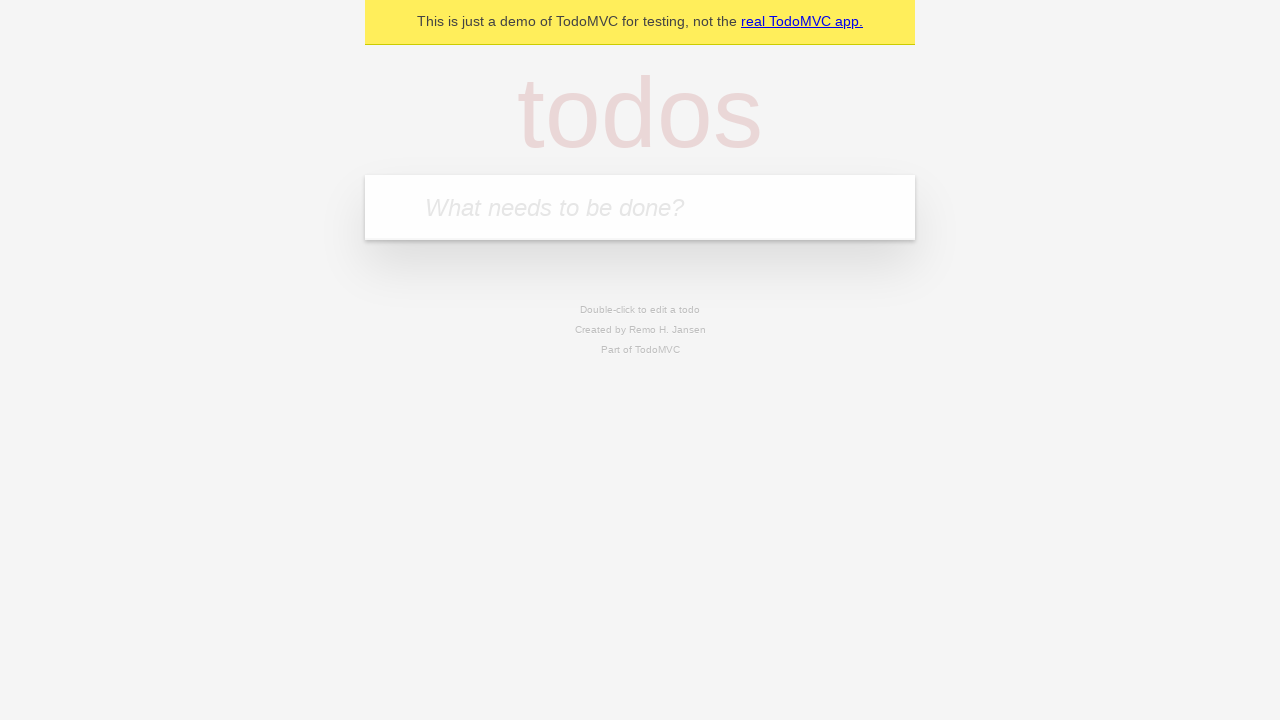

Filled todo input with 'buy some cheese' on internal:attr=[placeholder="What needs to be done?"i]
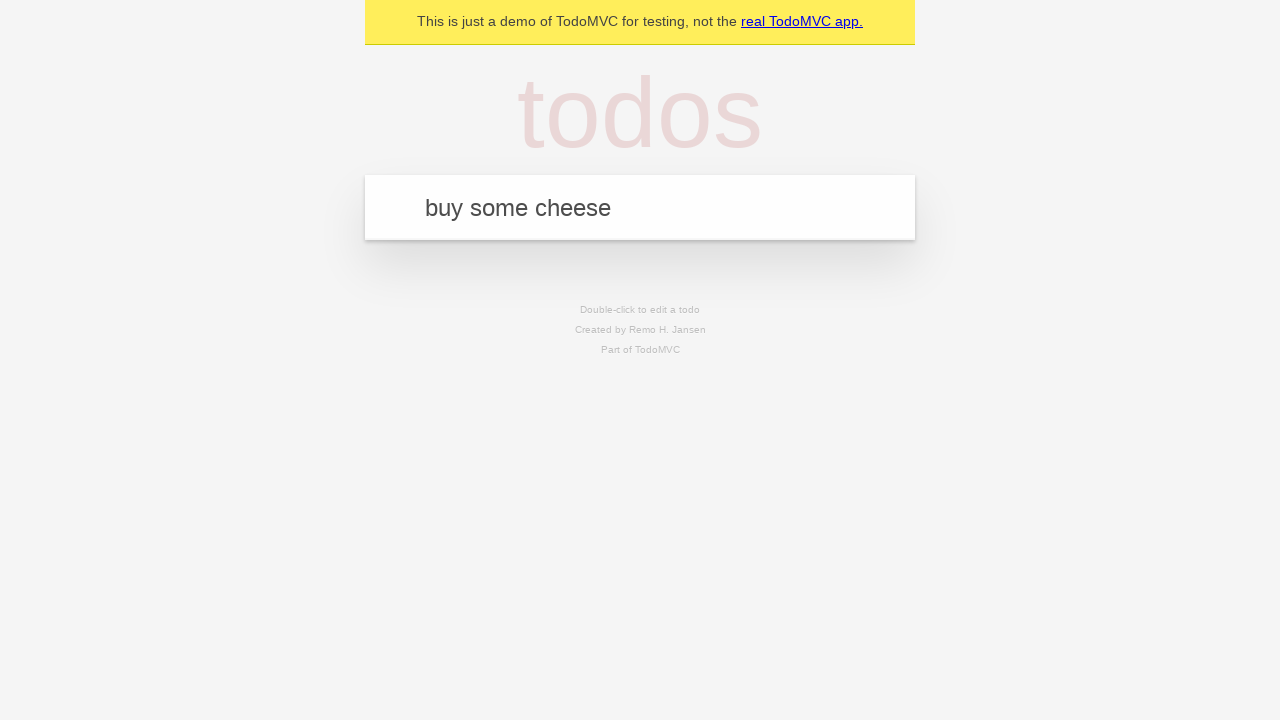

Pressed Enter to add todo 'buy some cheese' on internal:attr=[placeholder="What needs to be done?"i]
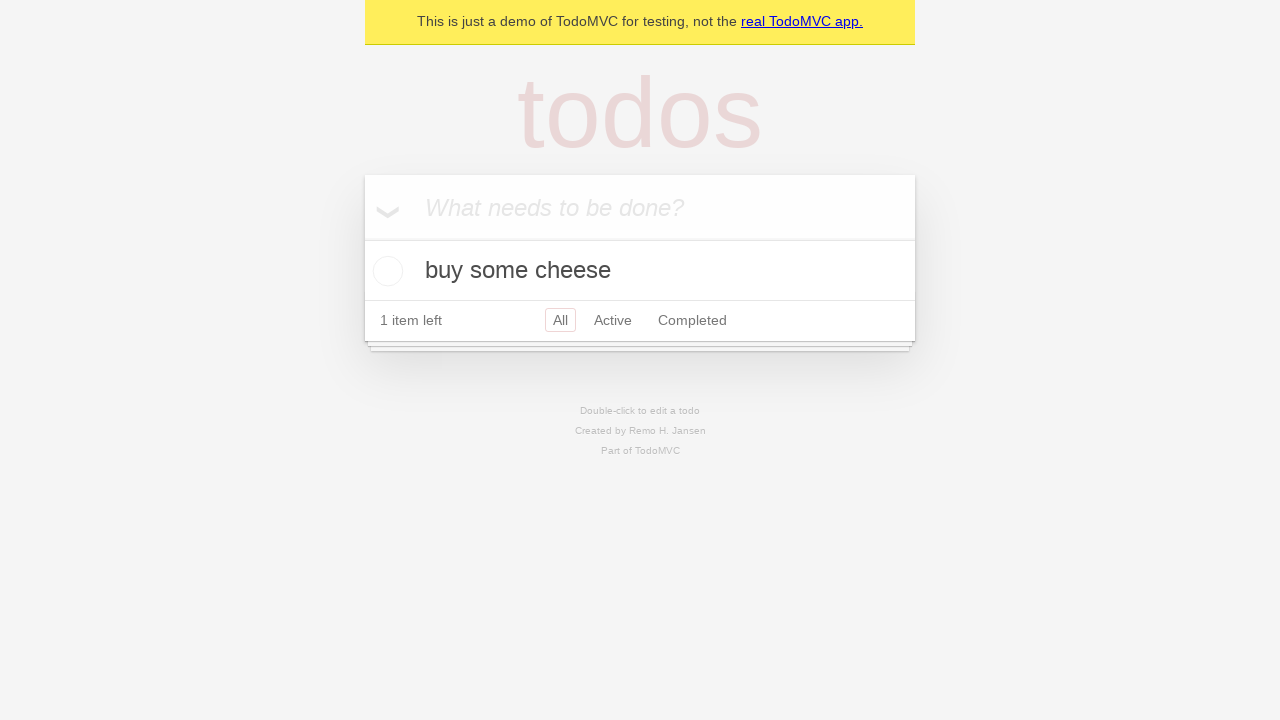

Filled todo input with 'feed the cat' on internal:attr=[placeholder="What needs to be done?"i]
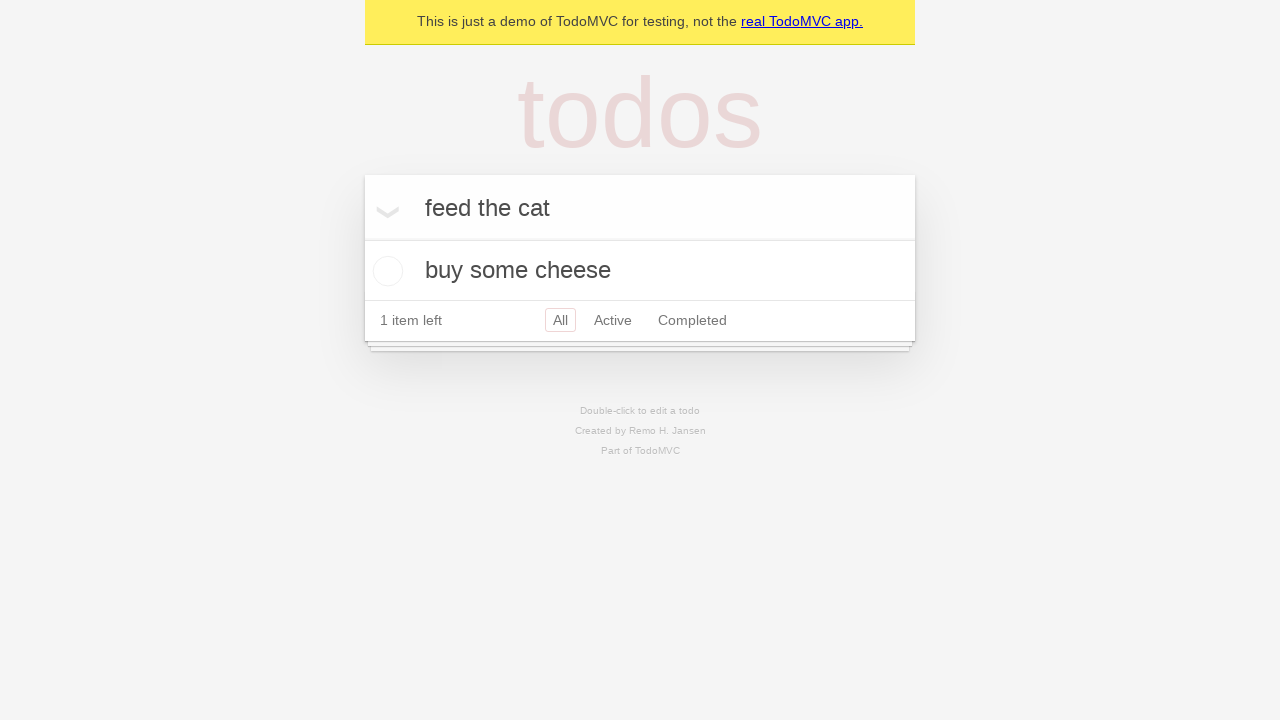

Pressed Enter to add todo 'feed the cat' on internal:attr=[placeholder="What needs to be done?"i]
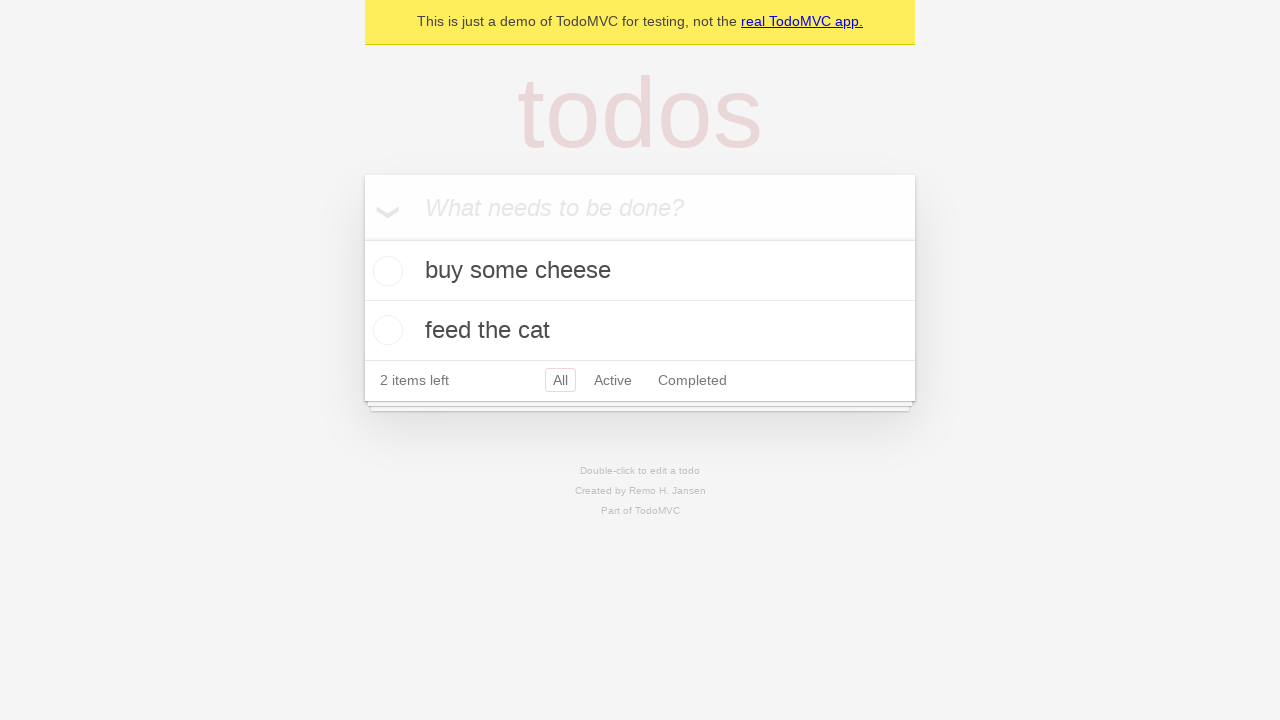

Filled todo input with 'book a doctors appointment' on internal:attr=[placeholder="What needs to be done?"i]
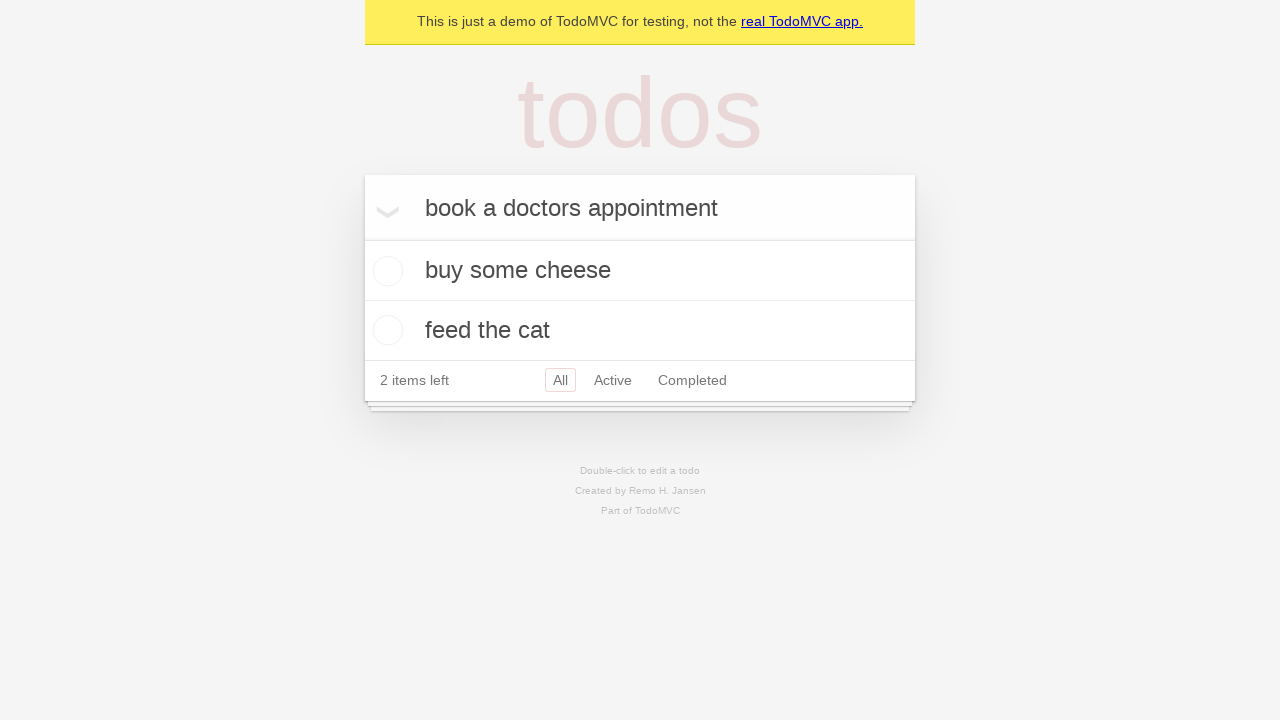

Pressed Enter to add todo 'book a doctors appointment' on internal:attr=[placeholder="What needs to be done?"i]
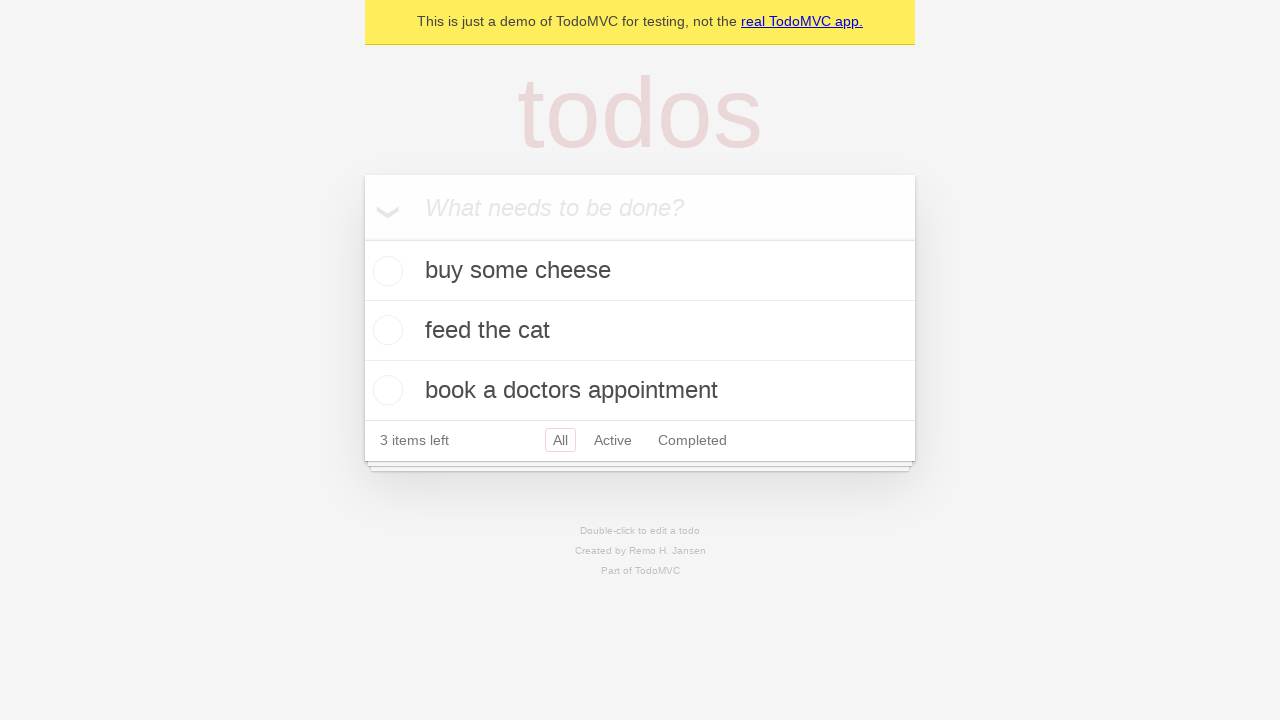

Checked toggle-all to mark all items as complete at (362, 238) on internal:label="Mark all as complete"i
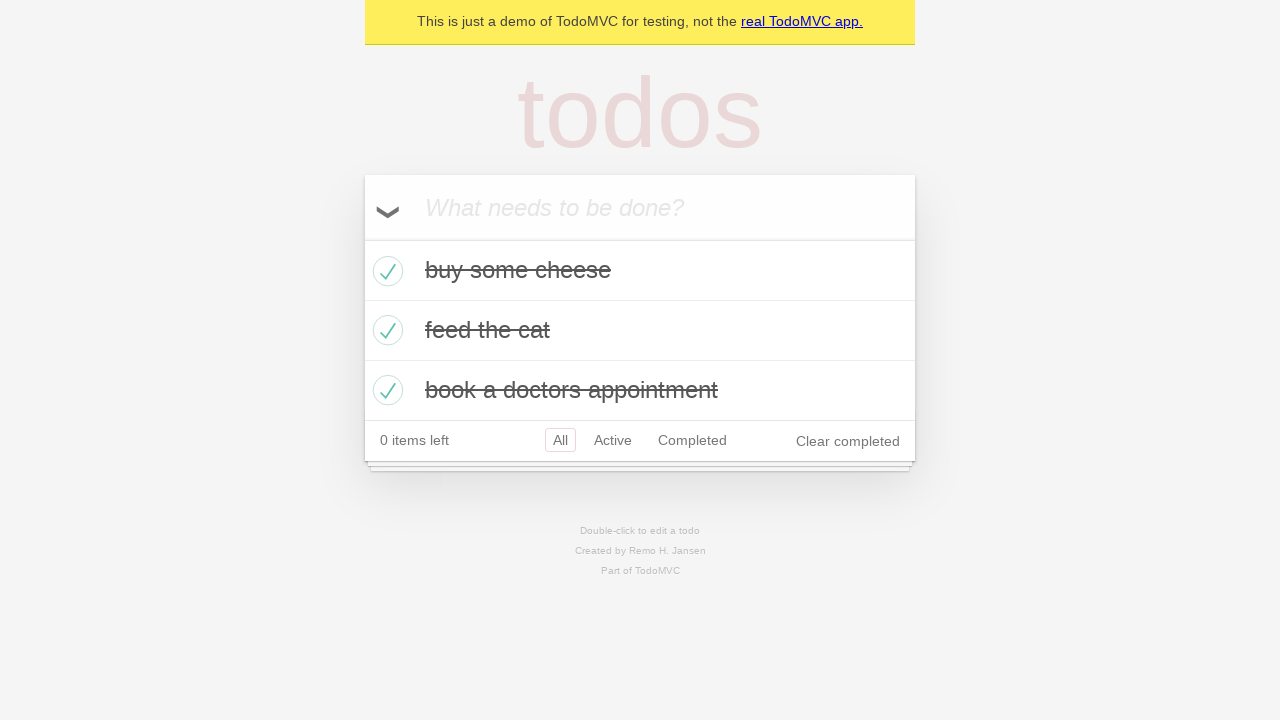

Unchecked toggle-all to clear complete state of all items at (362, 238) on internal:label="Mark all as complete"i
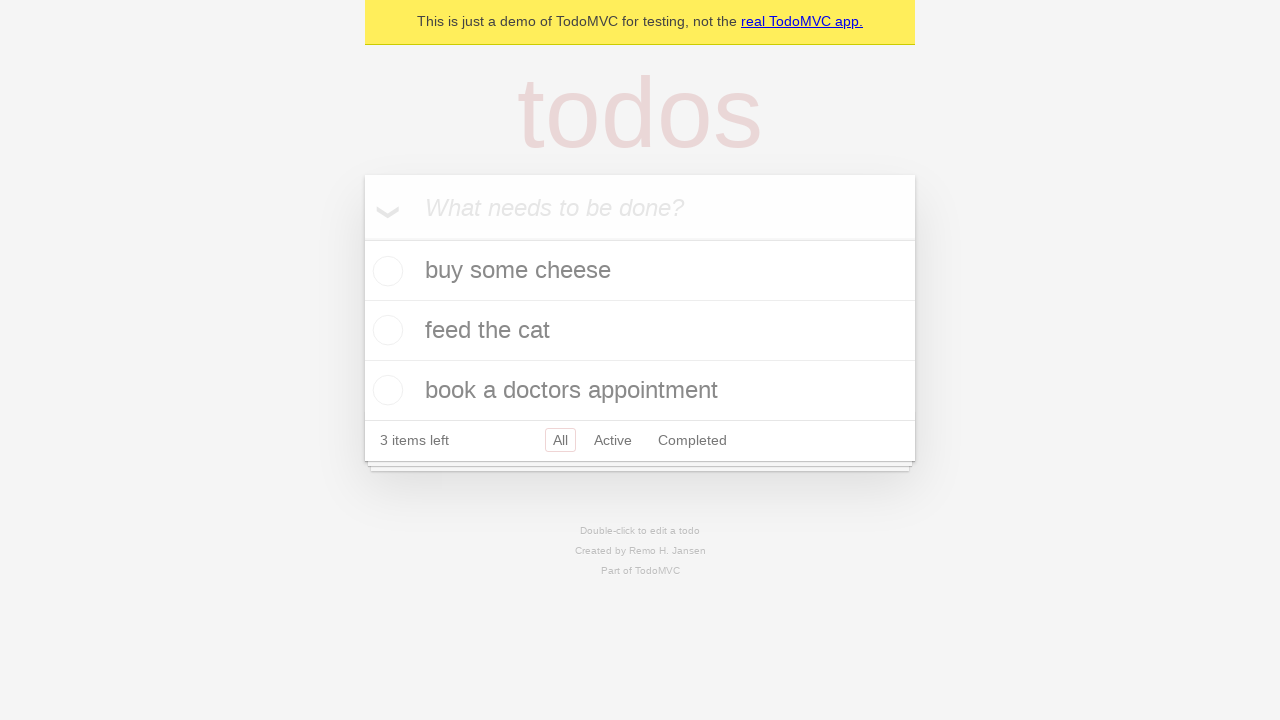

Verified all todo items are visible and uncompleted
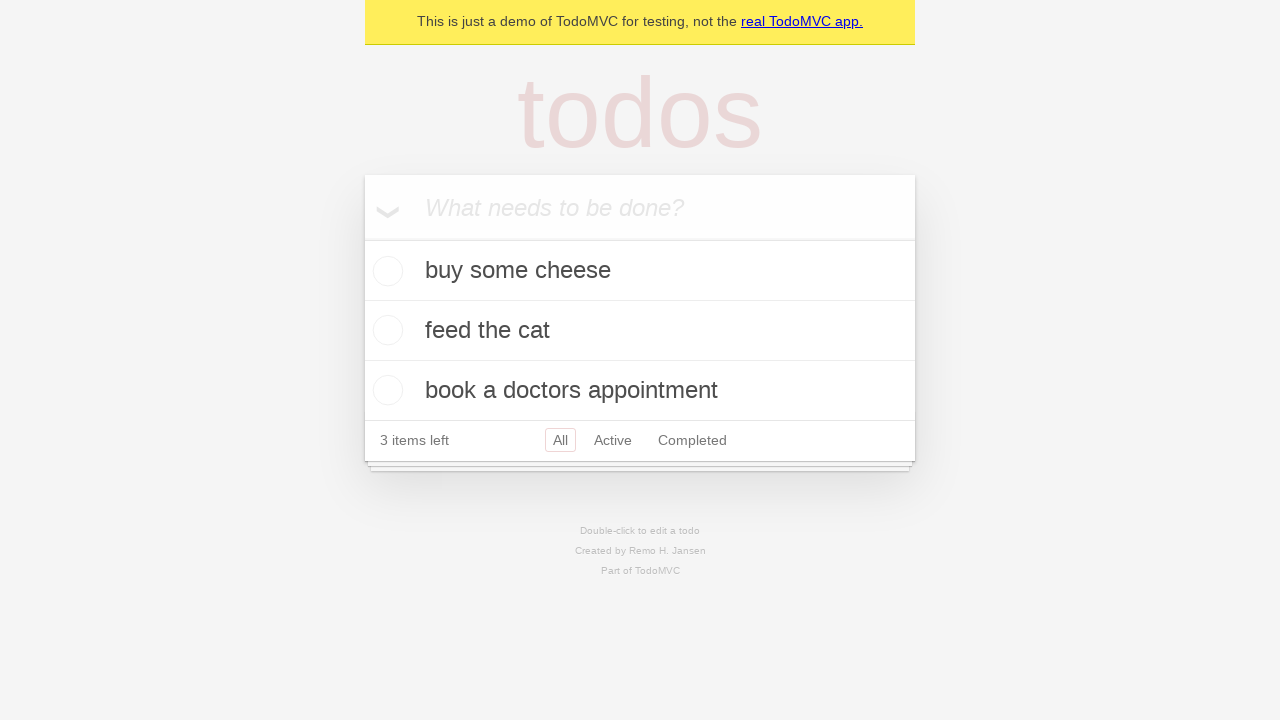

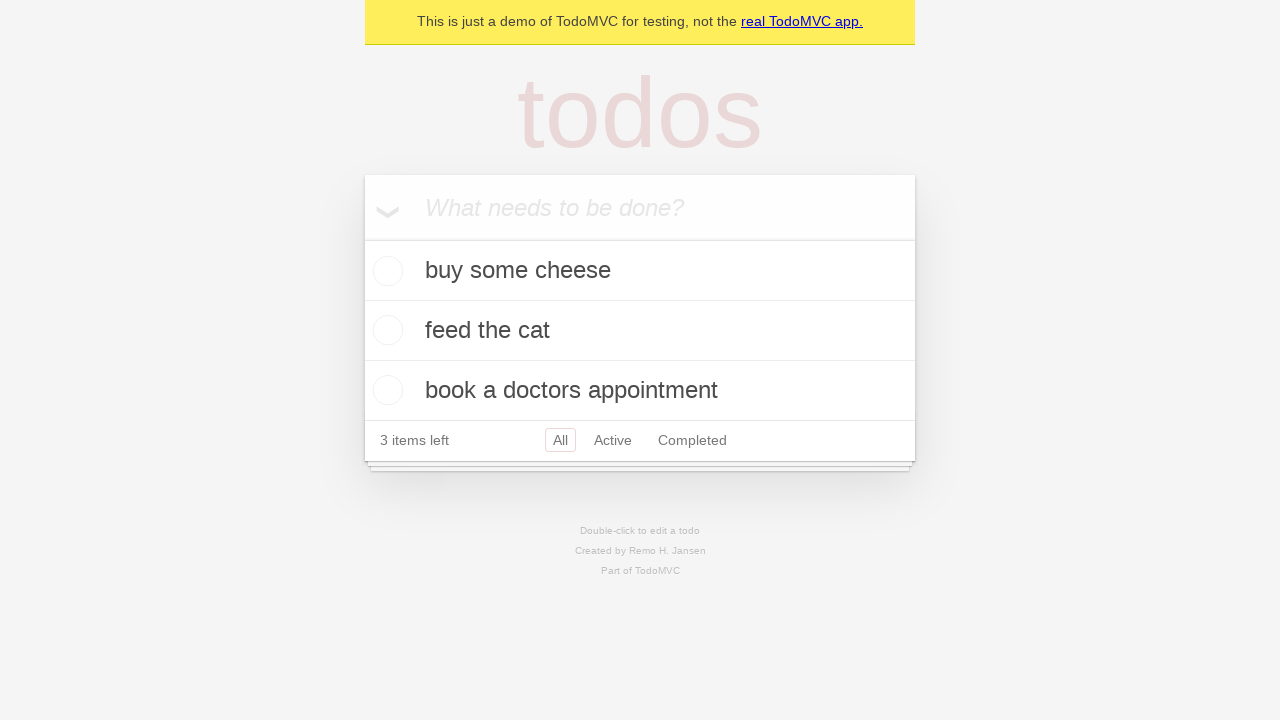